Tests e-commerce cart functionality by navigating to a book category, adding random items to cart, and verifying the cart total price matches expected price.

Starting URL: https://newshop.vn/

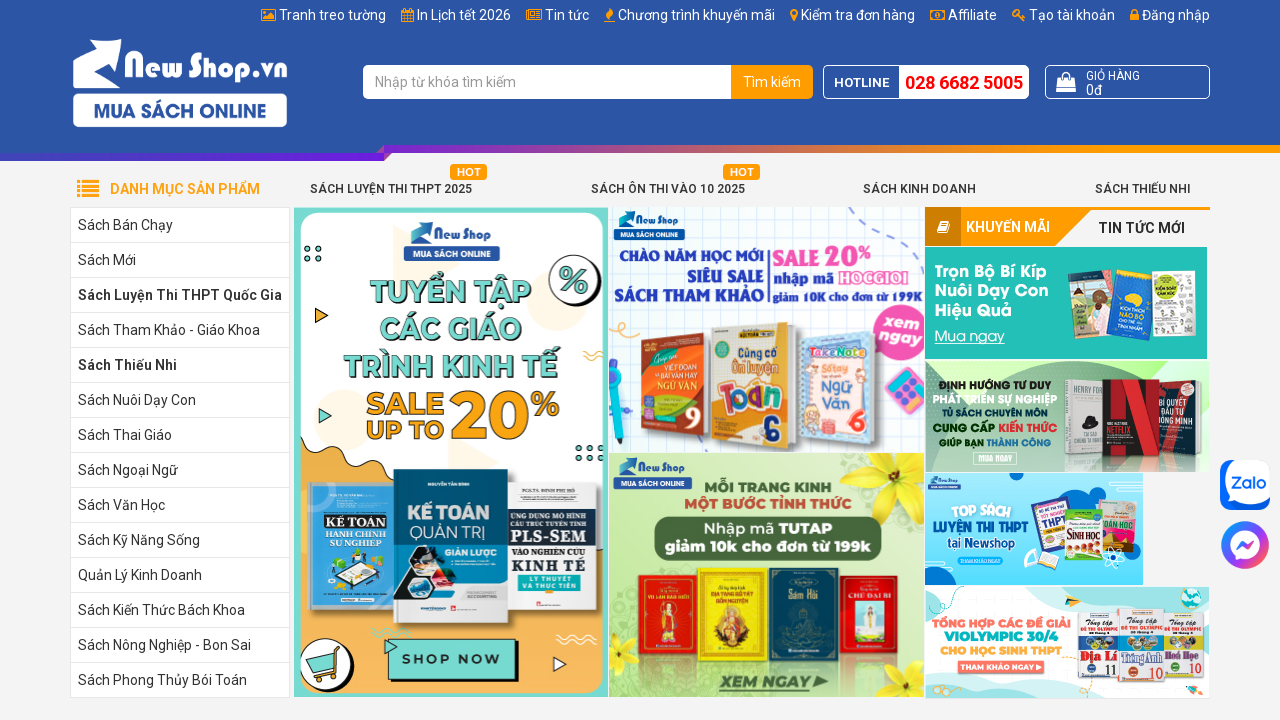

Clicked on Literature Books category menu item at (180, 505) on xpath=//a[@id='menu-item-95']
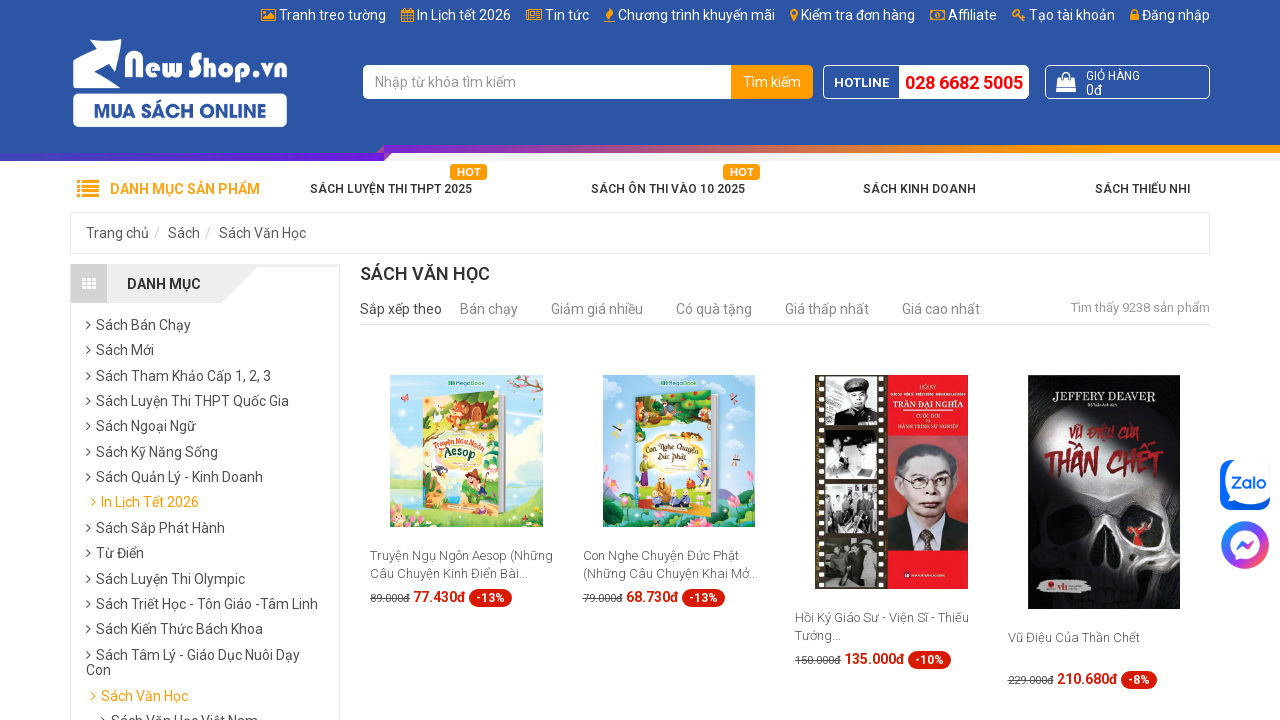

Hovered over item at position 11 at (891, 702) on (//span[@class='button-buy-now '])[11]
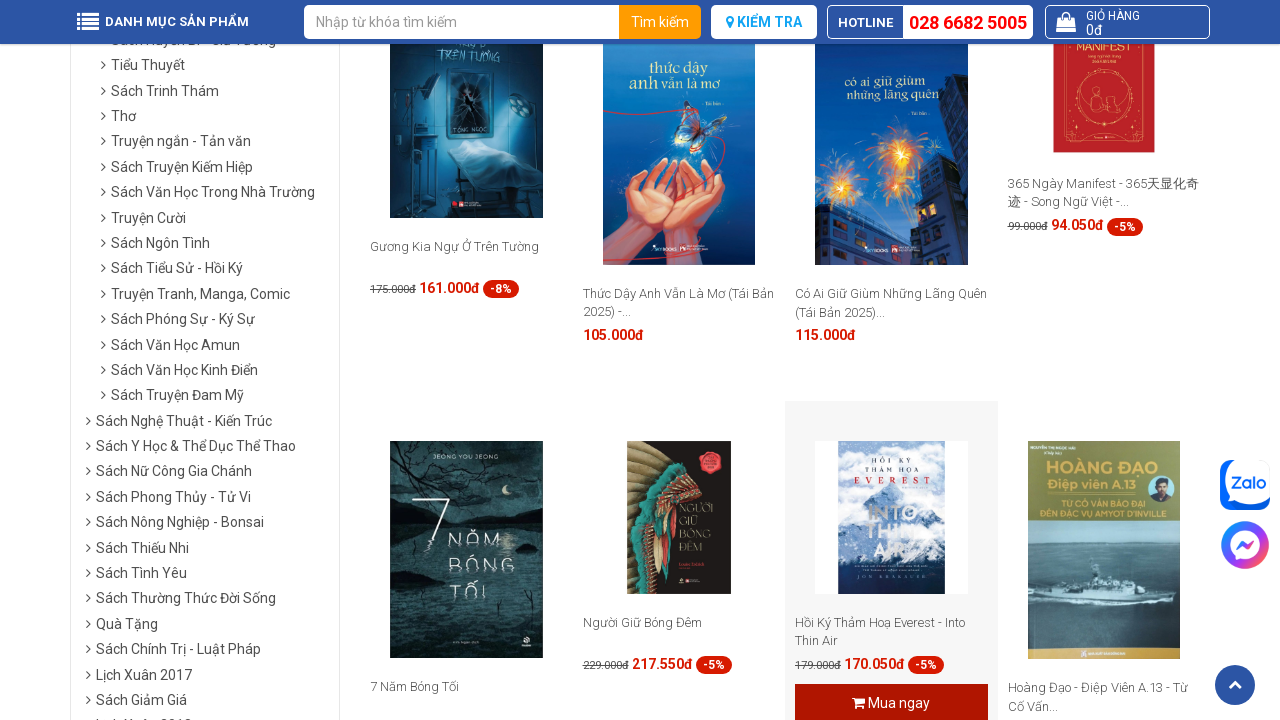

Retrieved price text: 170.050đ
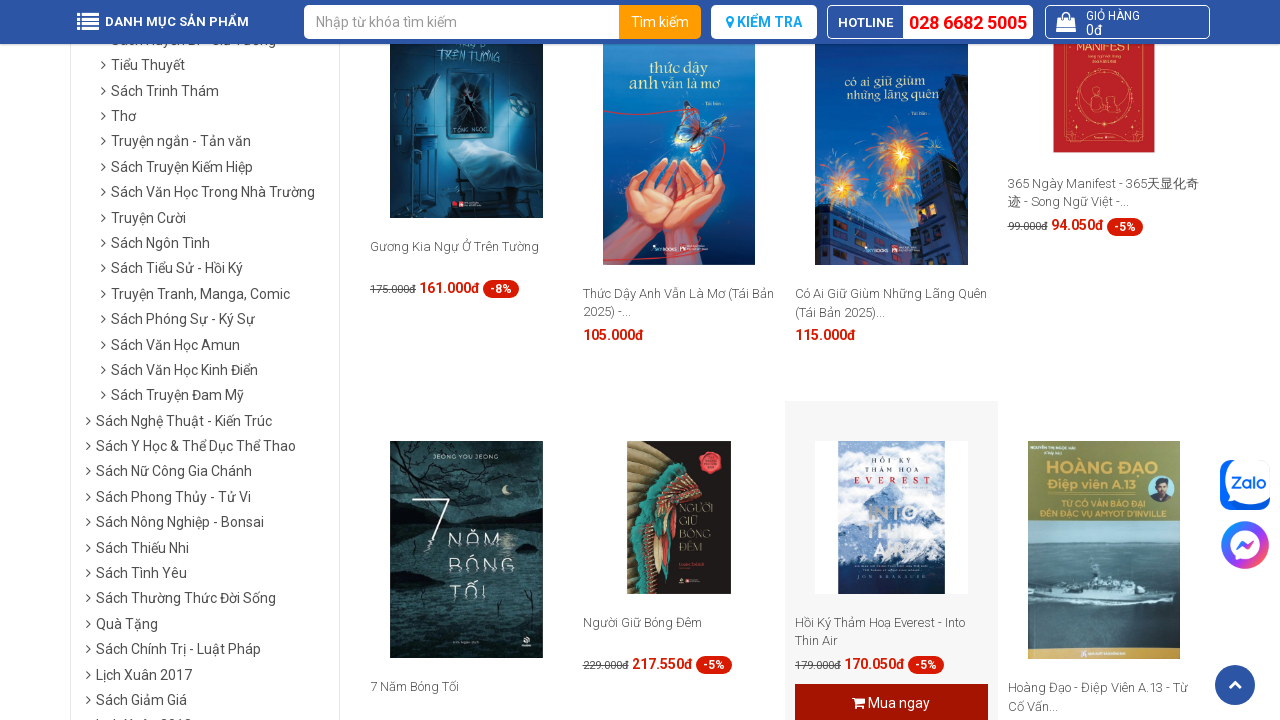

Clicked buy button for item at position 11, added to cart at (891, 702) on (//span[@class='button-buy-now '])[11]
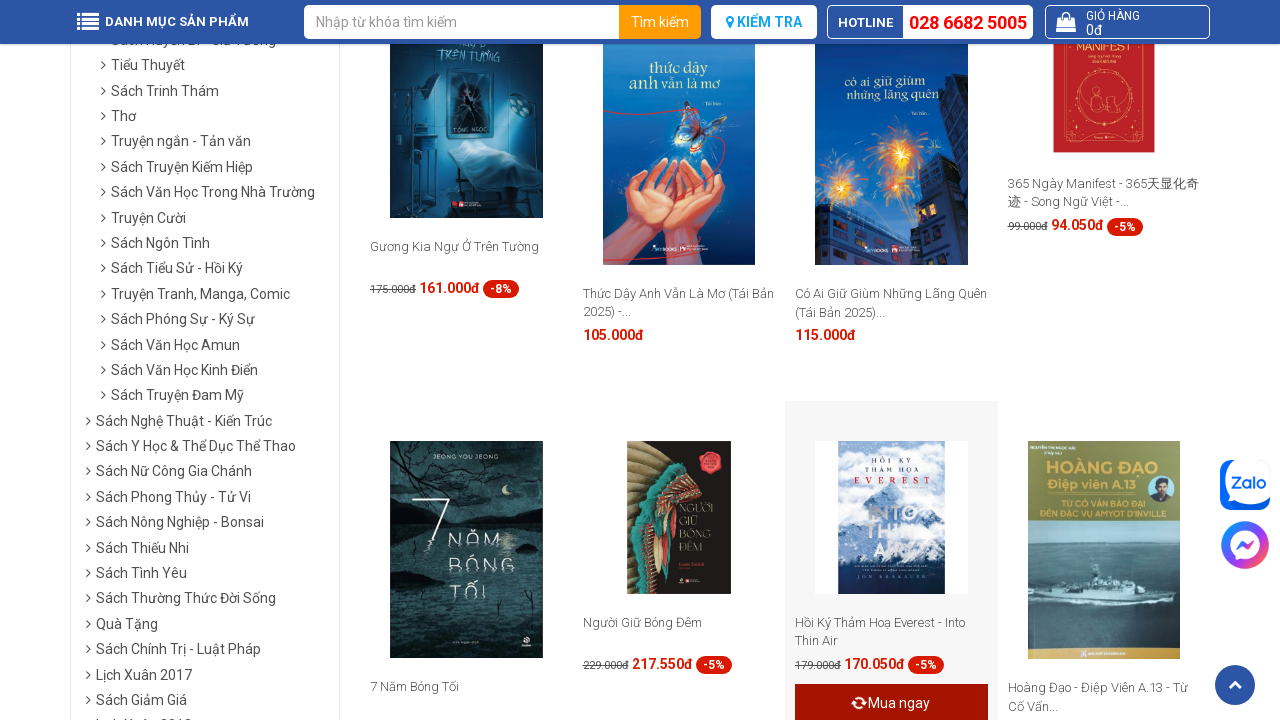

Waited for 'Continue Shopping' button to appear
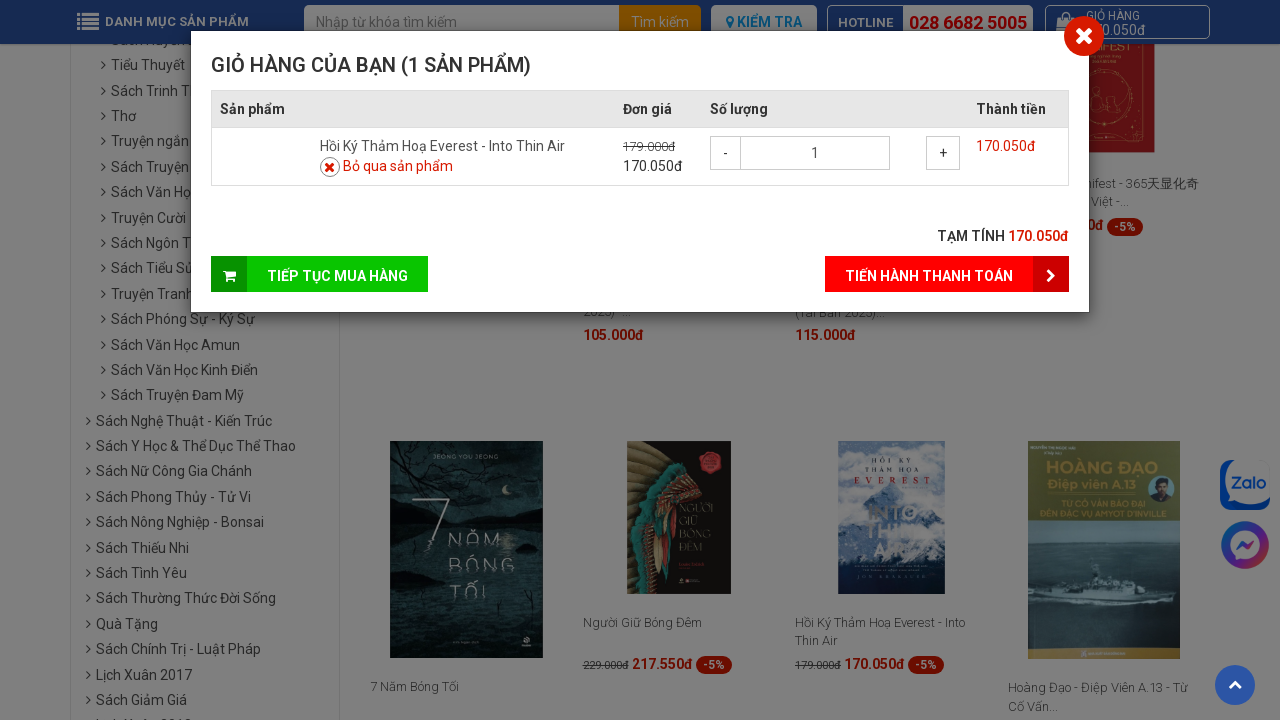

Clicked 'Continue Shopping' button to close cart popup at (338, 303) on //span[contains(text(),'Tiếp tục mua hàng')]
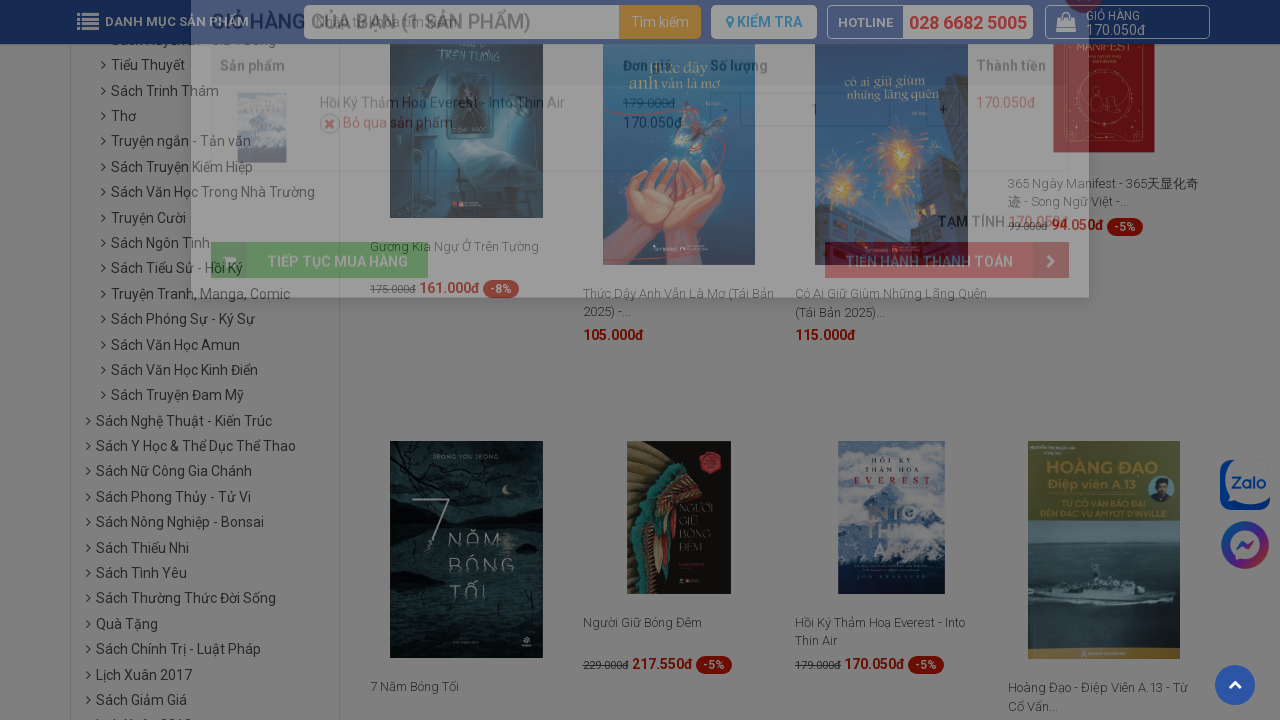

Hovered over item at position 9 at (466, 360) on (//span[@class='button-buy-now '])[9]
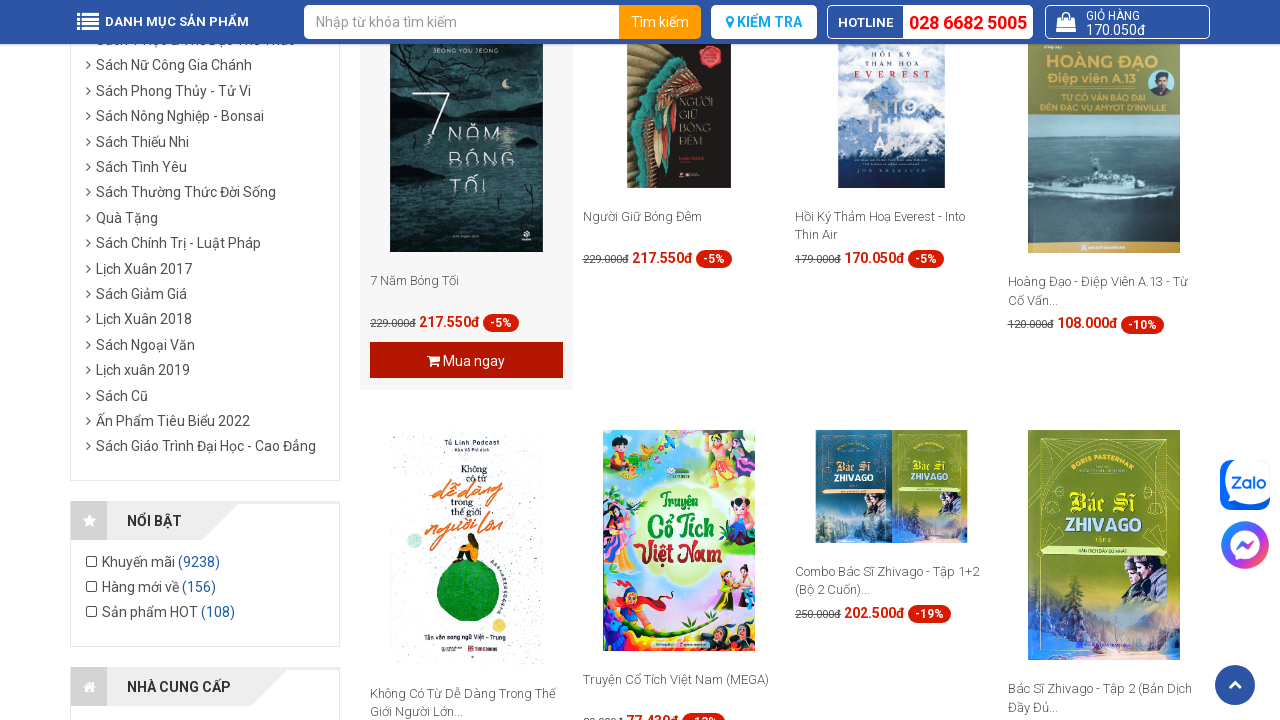

Retrieved price text: 217.550đ
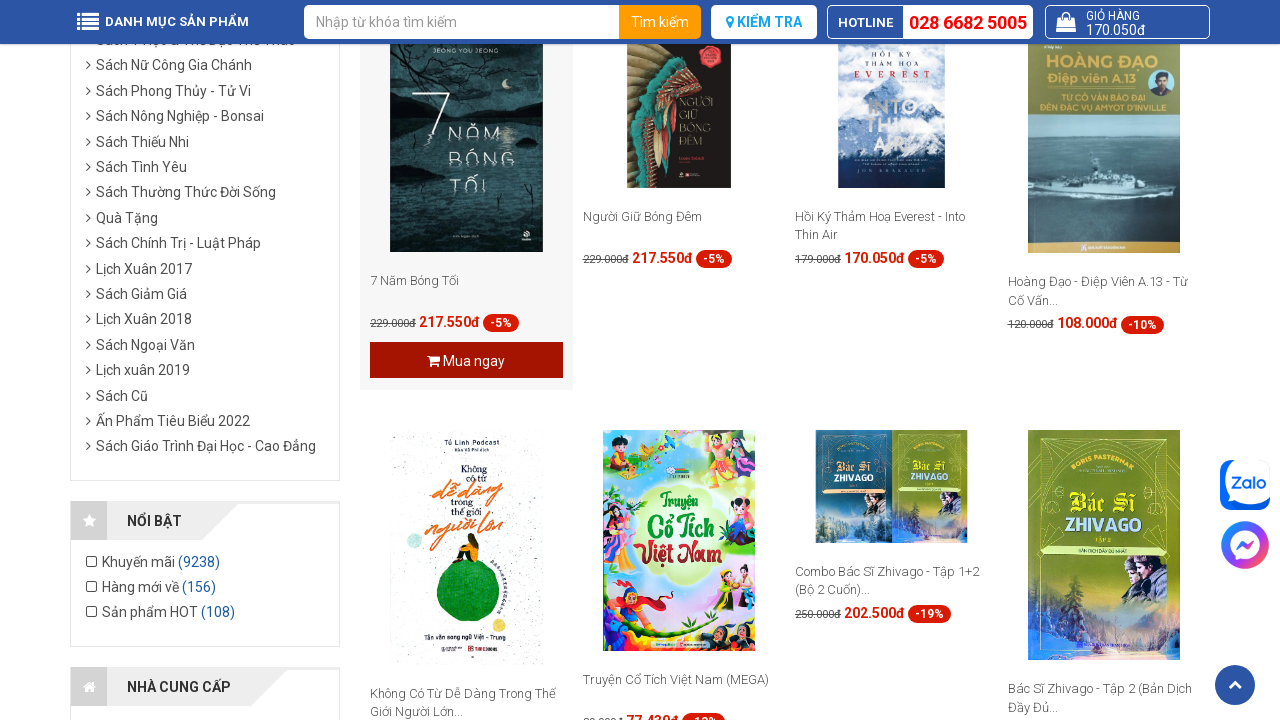

Clicked buy button for item at position 9, added to cart at (466, 360) on (//span[@class='button-buy-now '])[9]
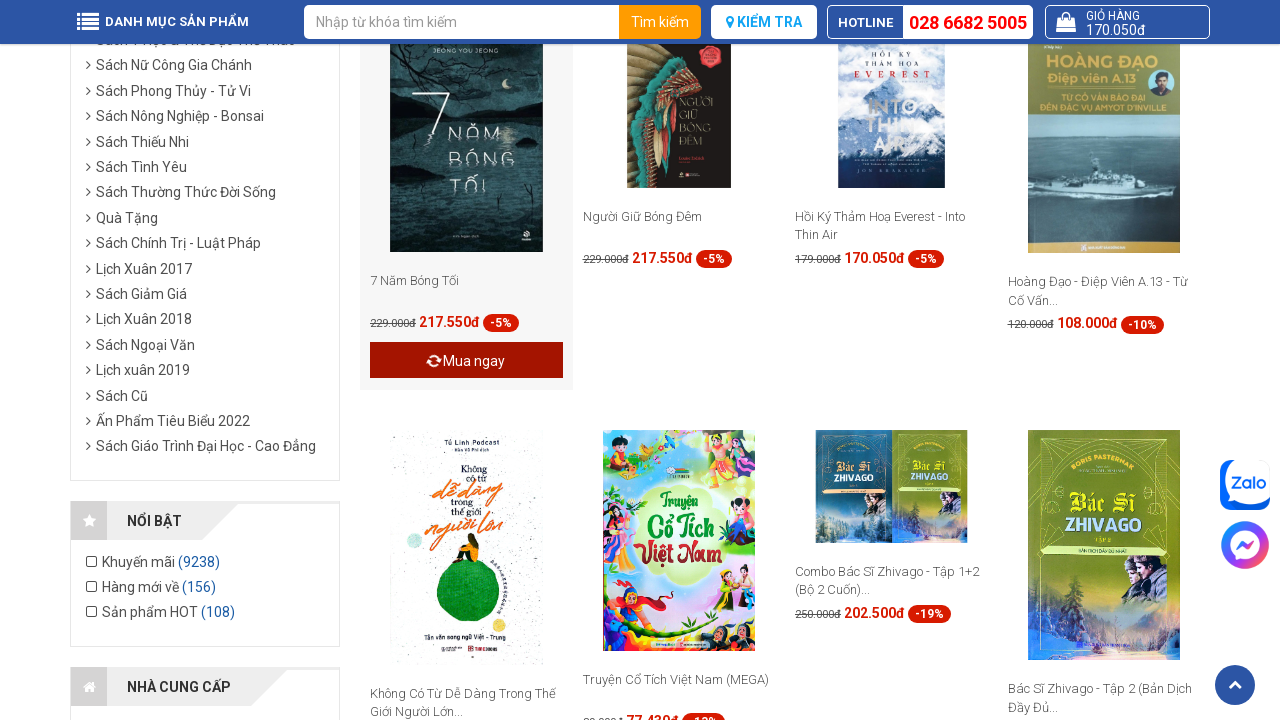

Waited for 'Continue Shopping' button to appear
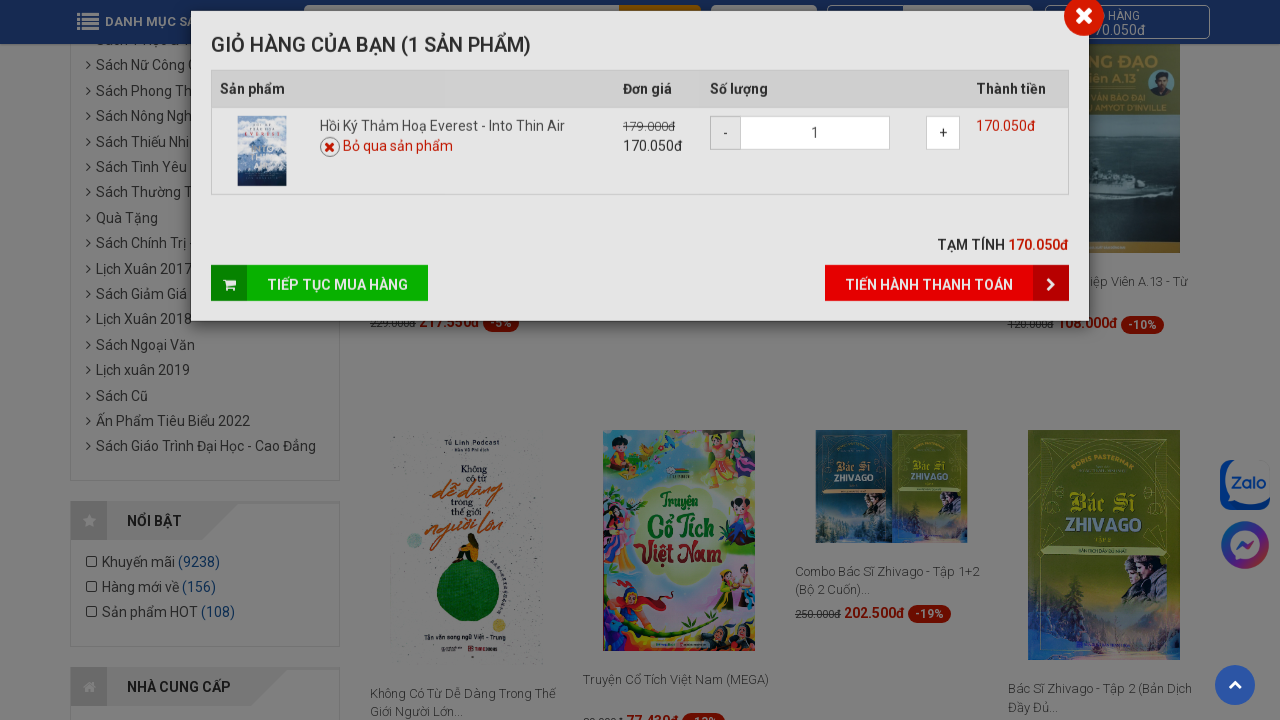

Clicked 'Continue Shopping' button to close cart popup at (338, 361) on //span[contains(text(),'Tiếp tục mua hàng')]
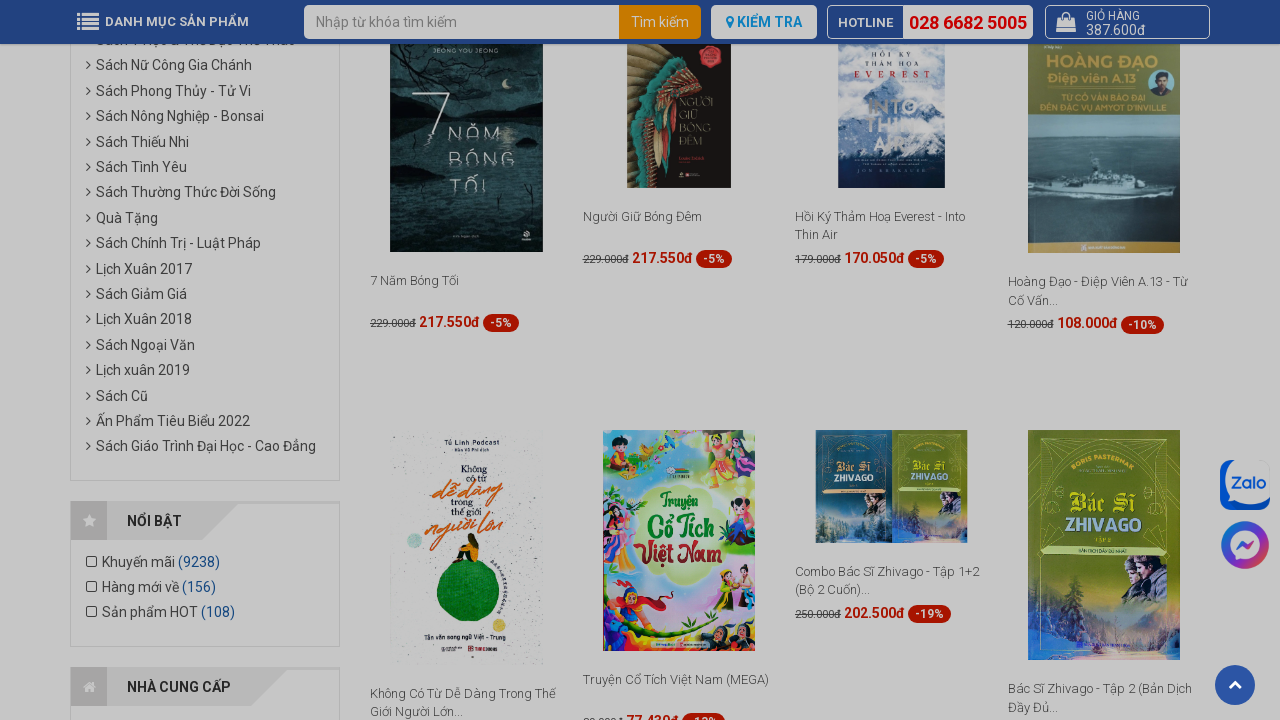

Waited for cart button to be available
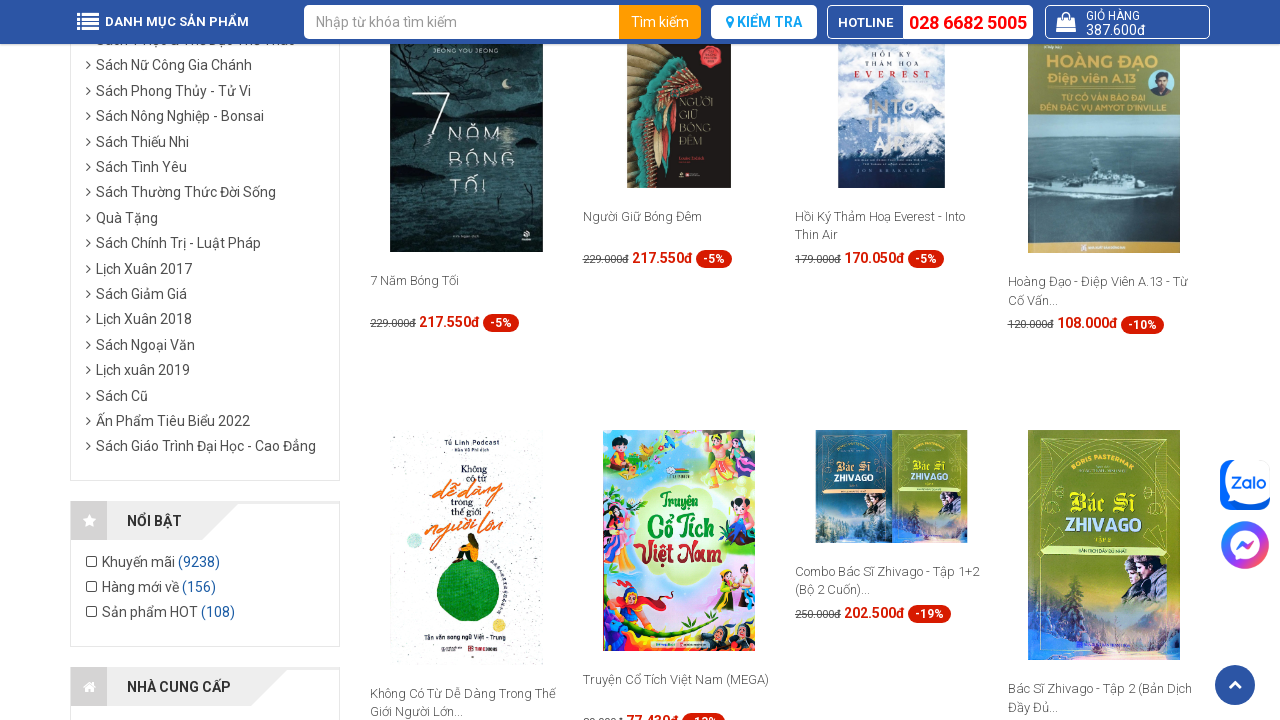

Clicked cart button to open shopping cart at (1128, 22) on //a[contains(@class,'get-cart-box')]
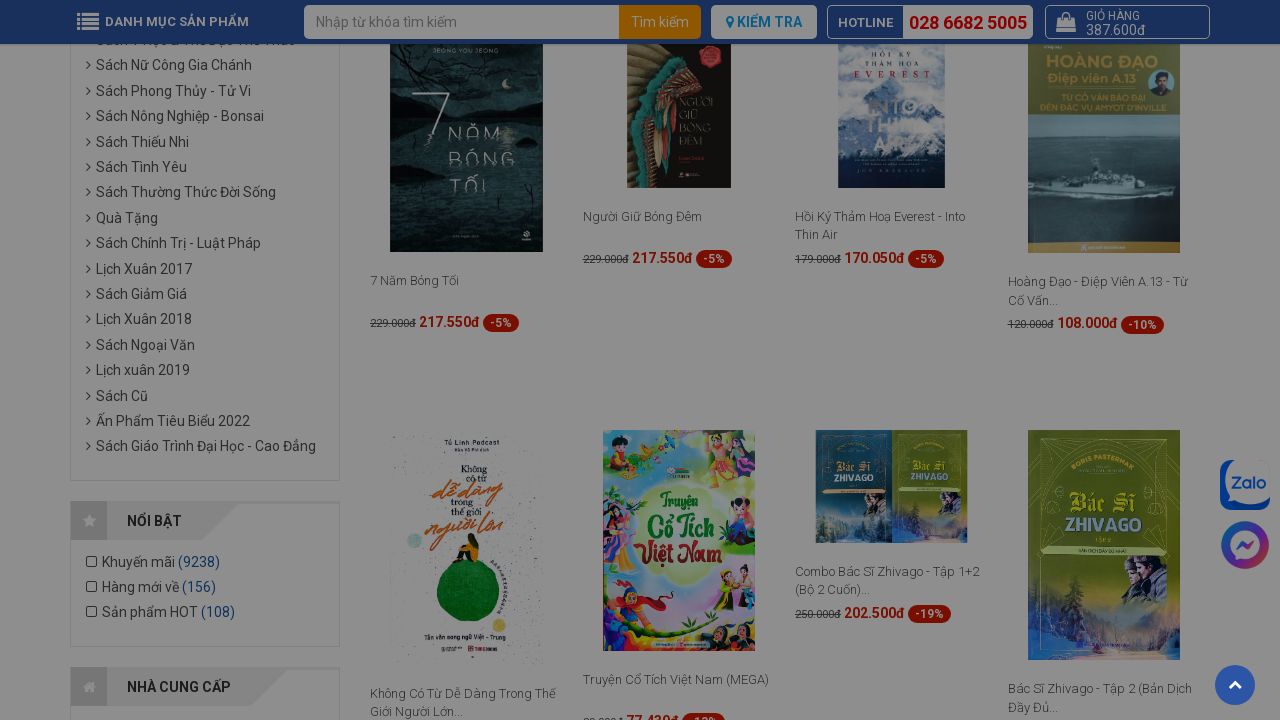

Verified cart page loaded with 'Your Cart' message
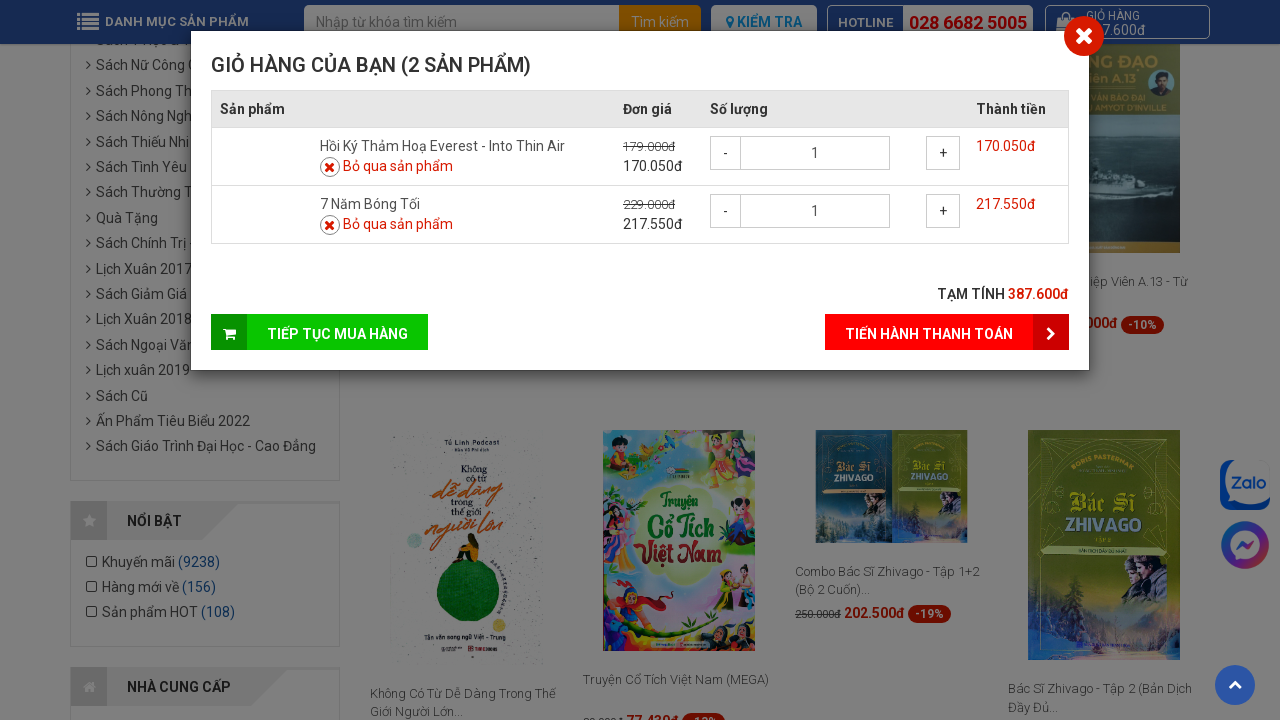

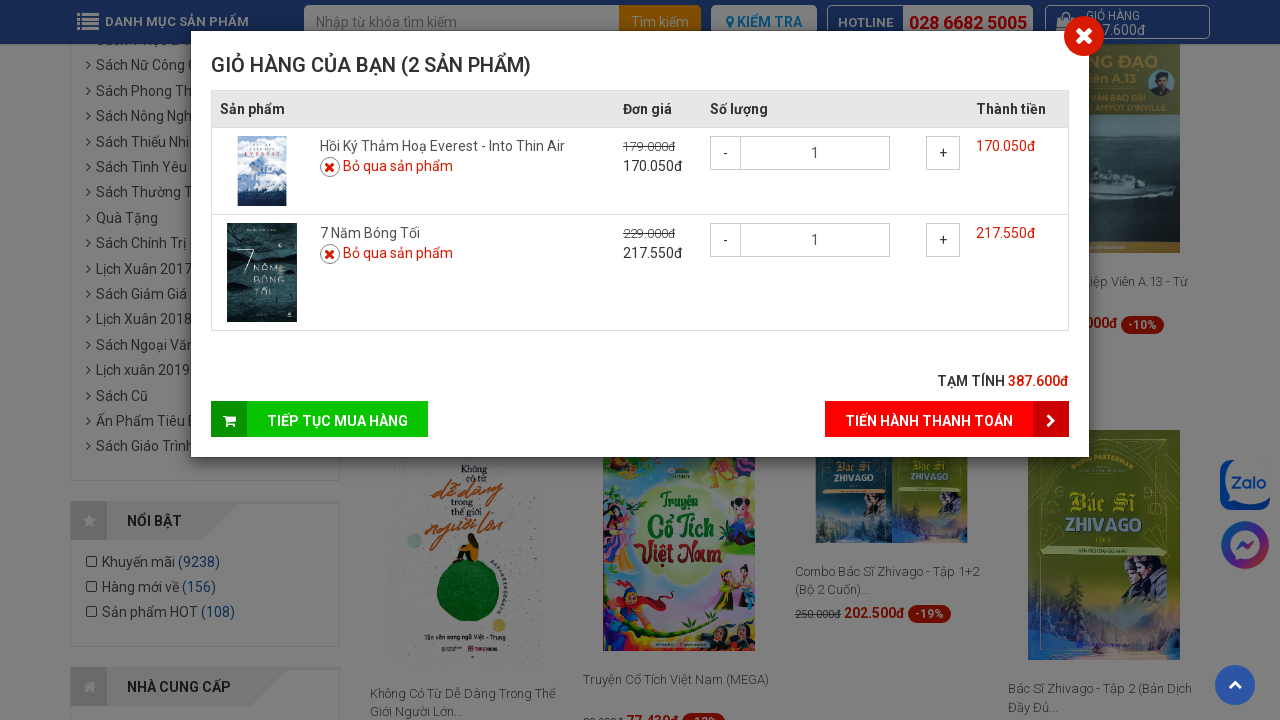